Verifies that dropdown select elements for cars and bikes are present on the count widgets page

Starting URL: https://gnsaddy.github.io/webAutomationSelenium/countWidgets.html

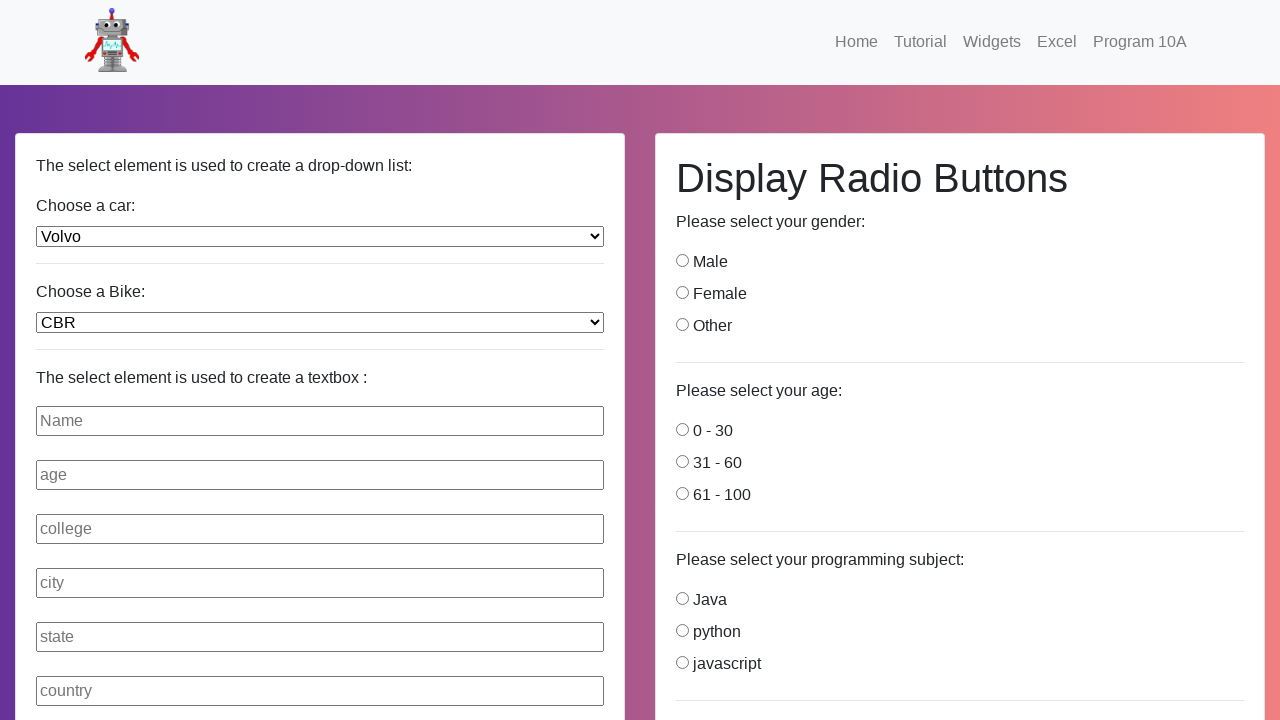

Navigated to count widgets page
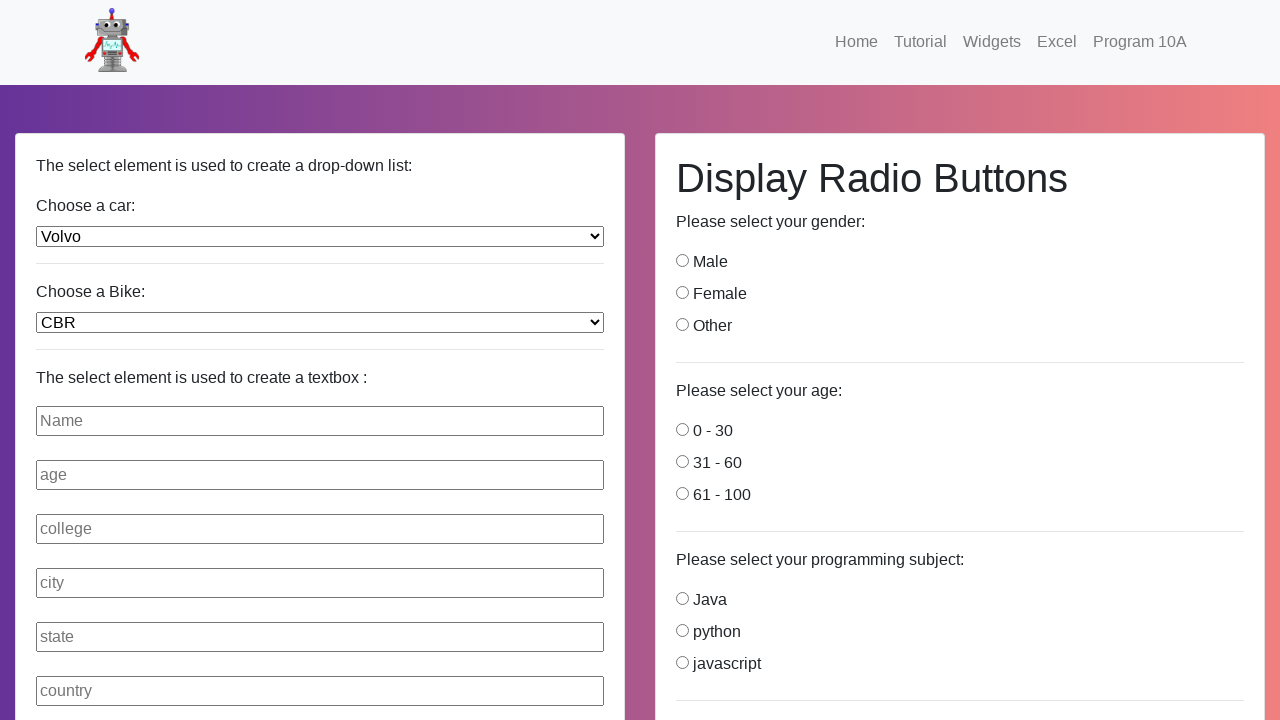

Cars dropdown element is present and loaded
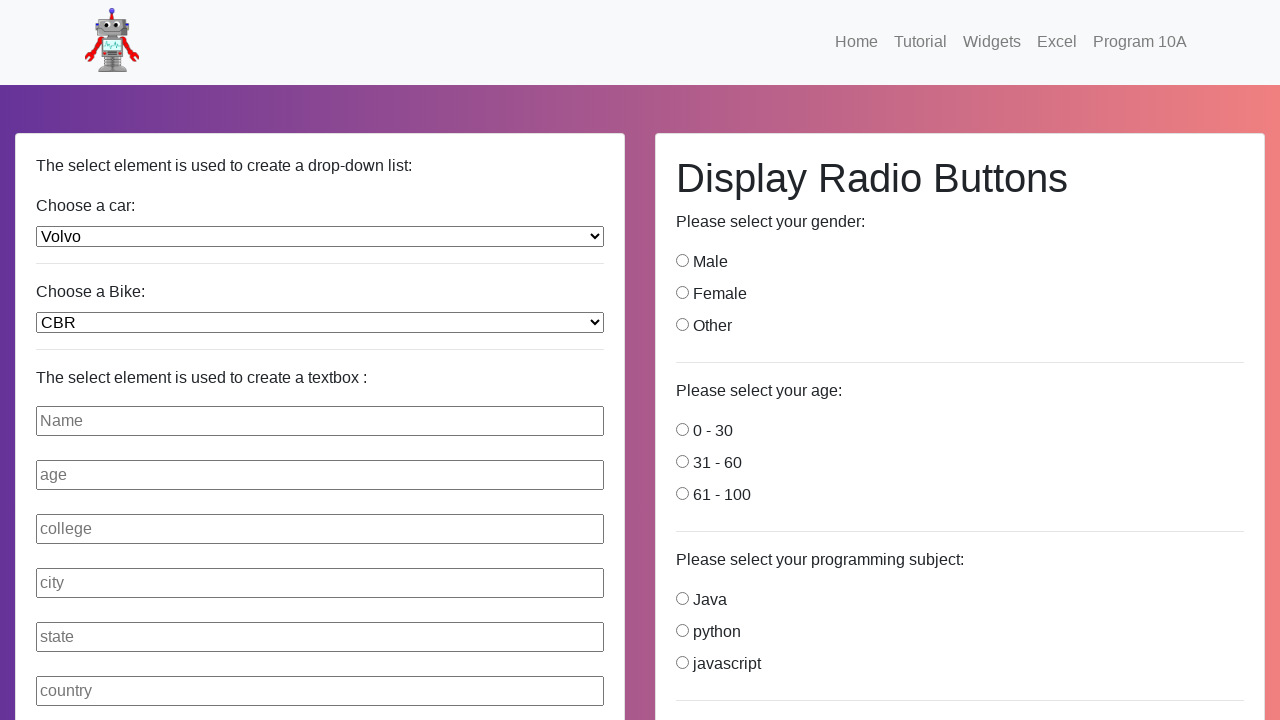

Bikes dropdown element is present and loaded
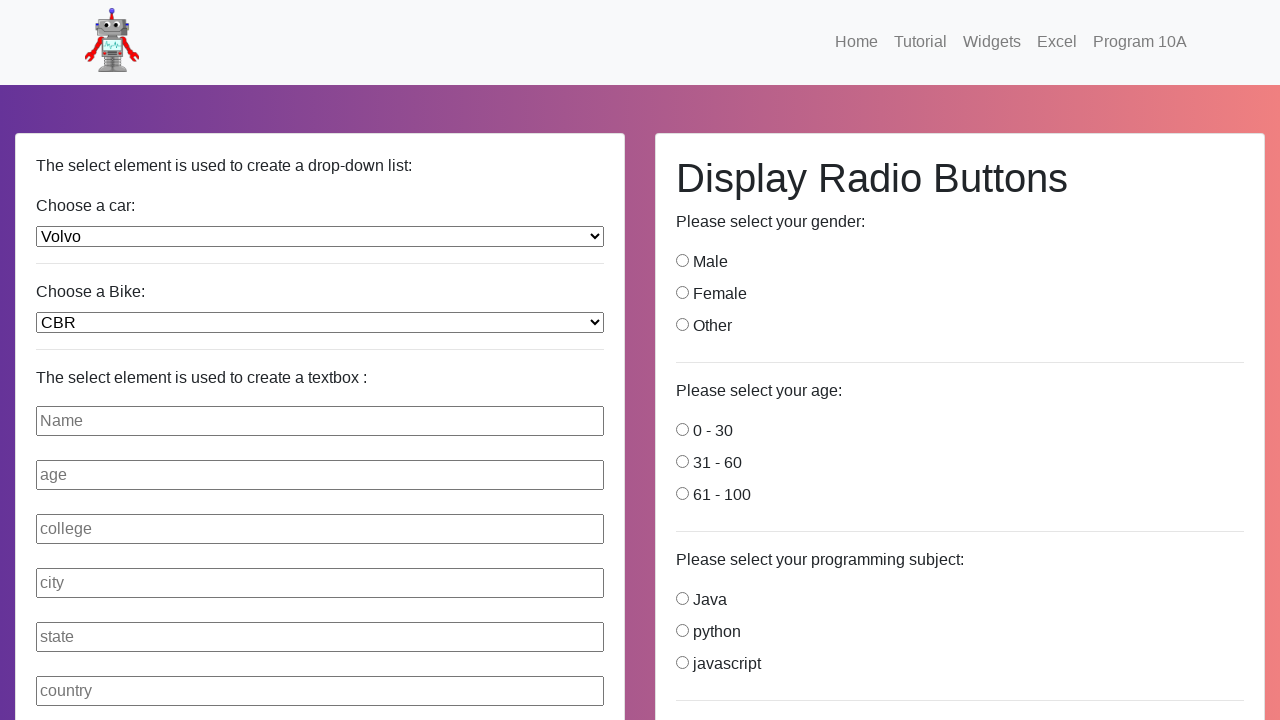

Clicked on cars dropdown to verify interactivity at (320, 236) on #cars
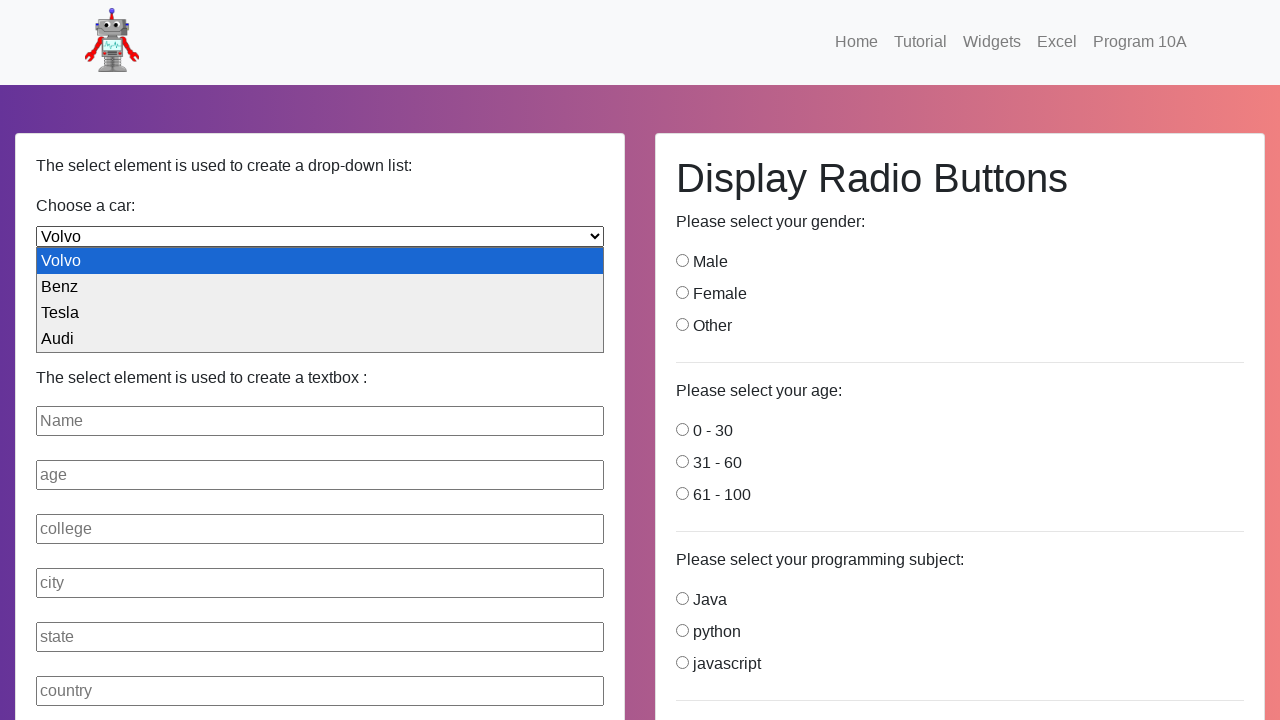

Selected first option from cars dropdown on #cars
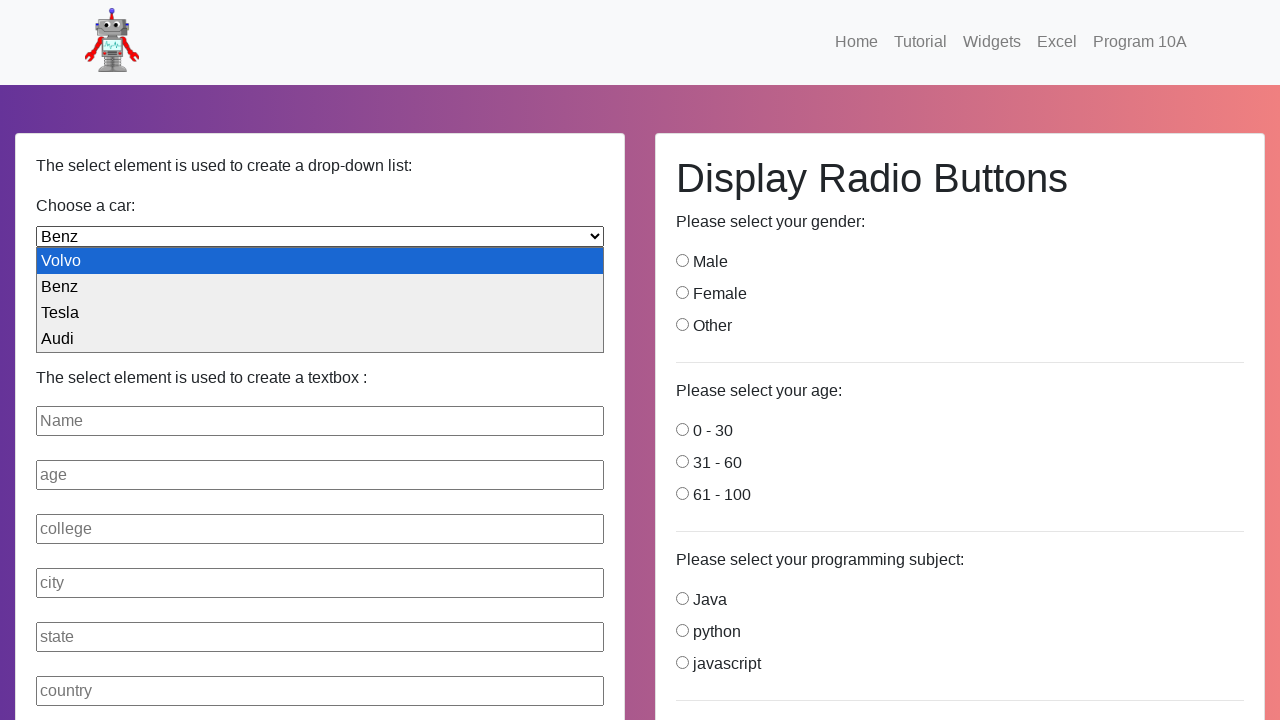

Selected first option from bikes dropdown on #bikes
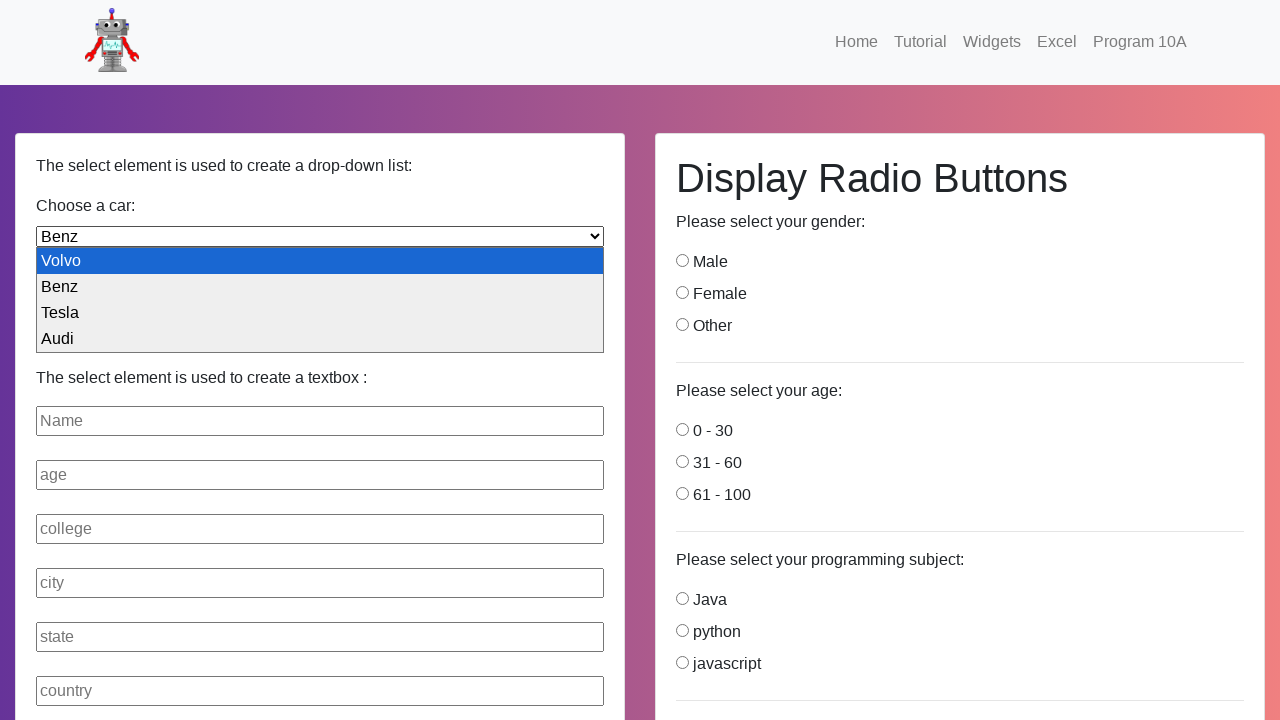

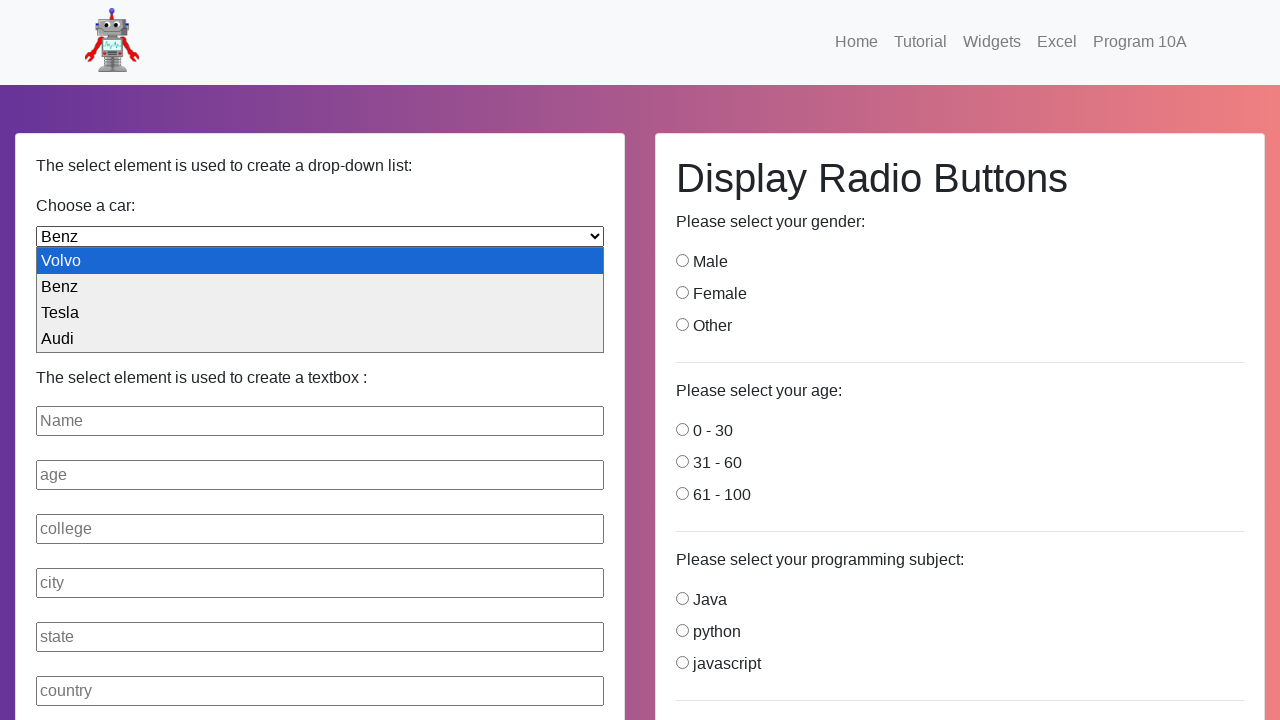